Navigates to the Rado watches website homepage and maximizes the browser window

Starting URL: https://www.rado.com/

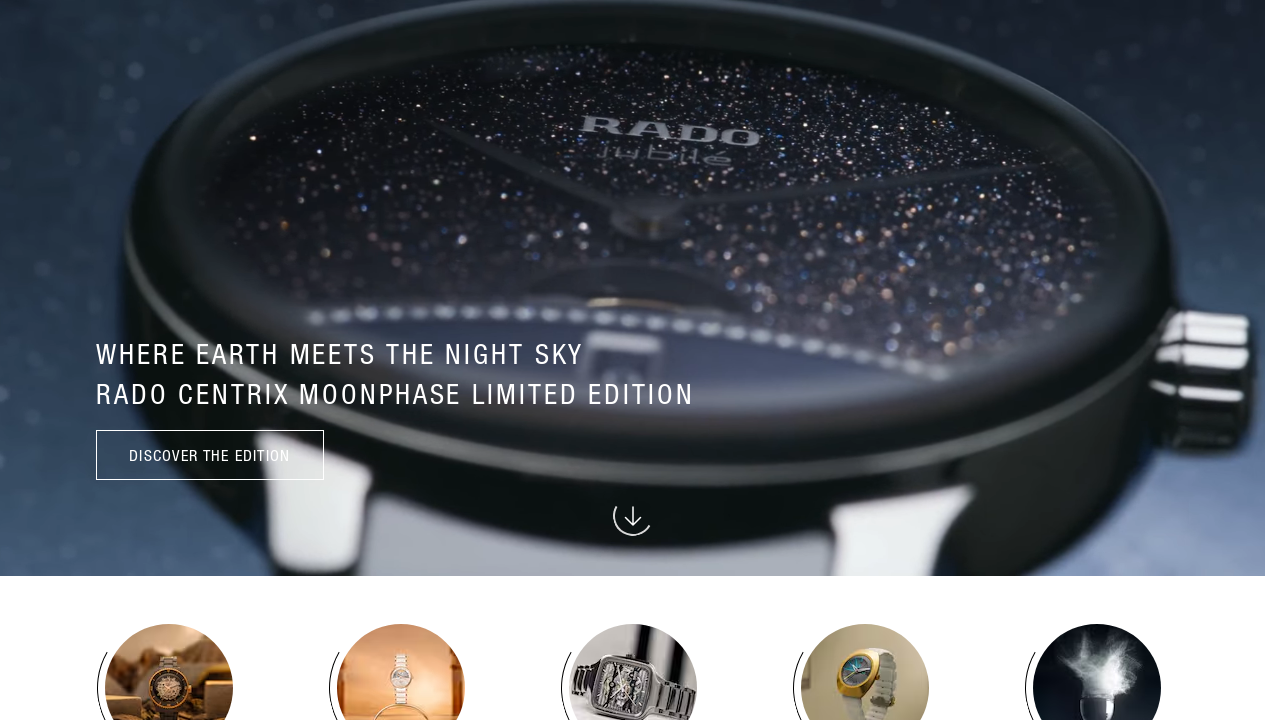

Waited for DOM content to load on Rado homepage
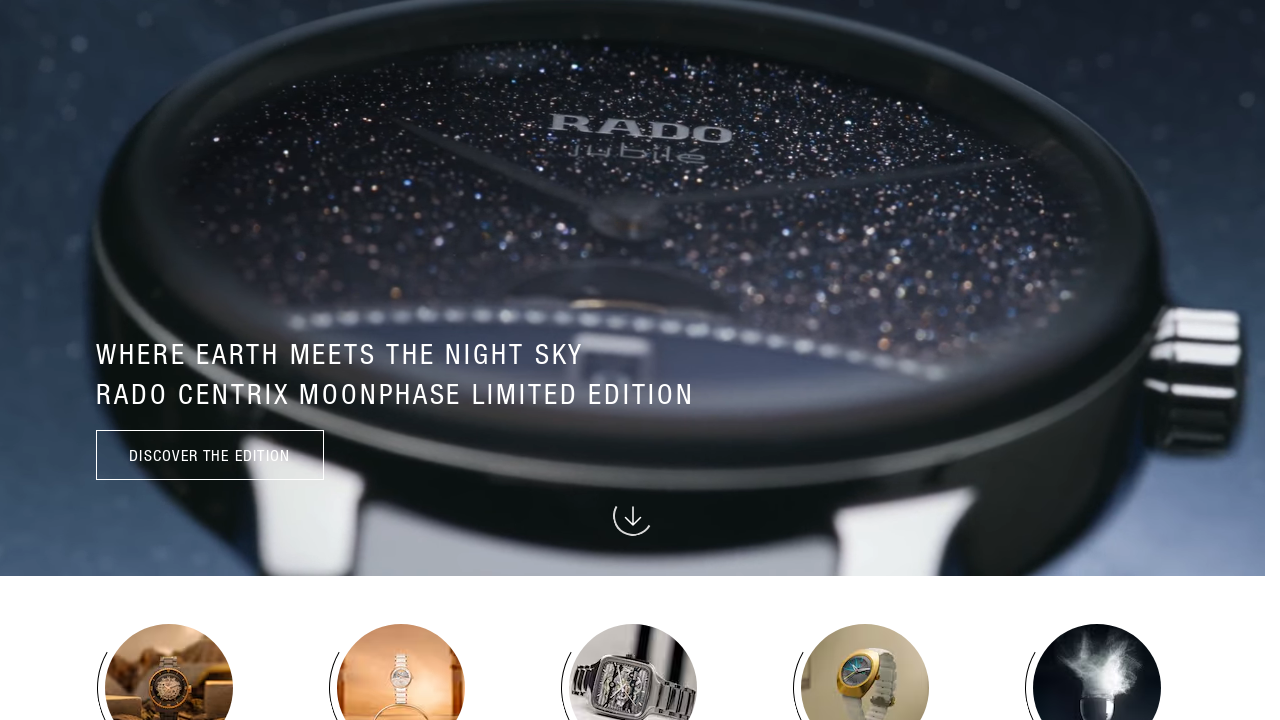

Set viewport size to 1920x1080
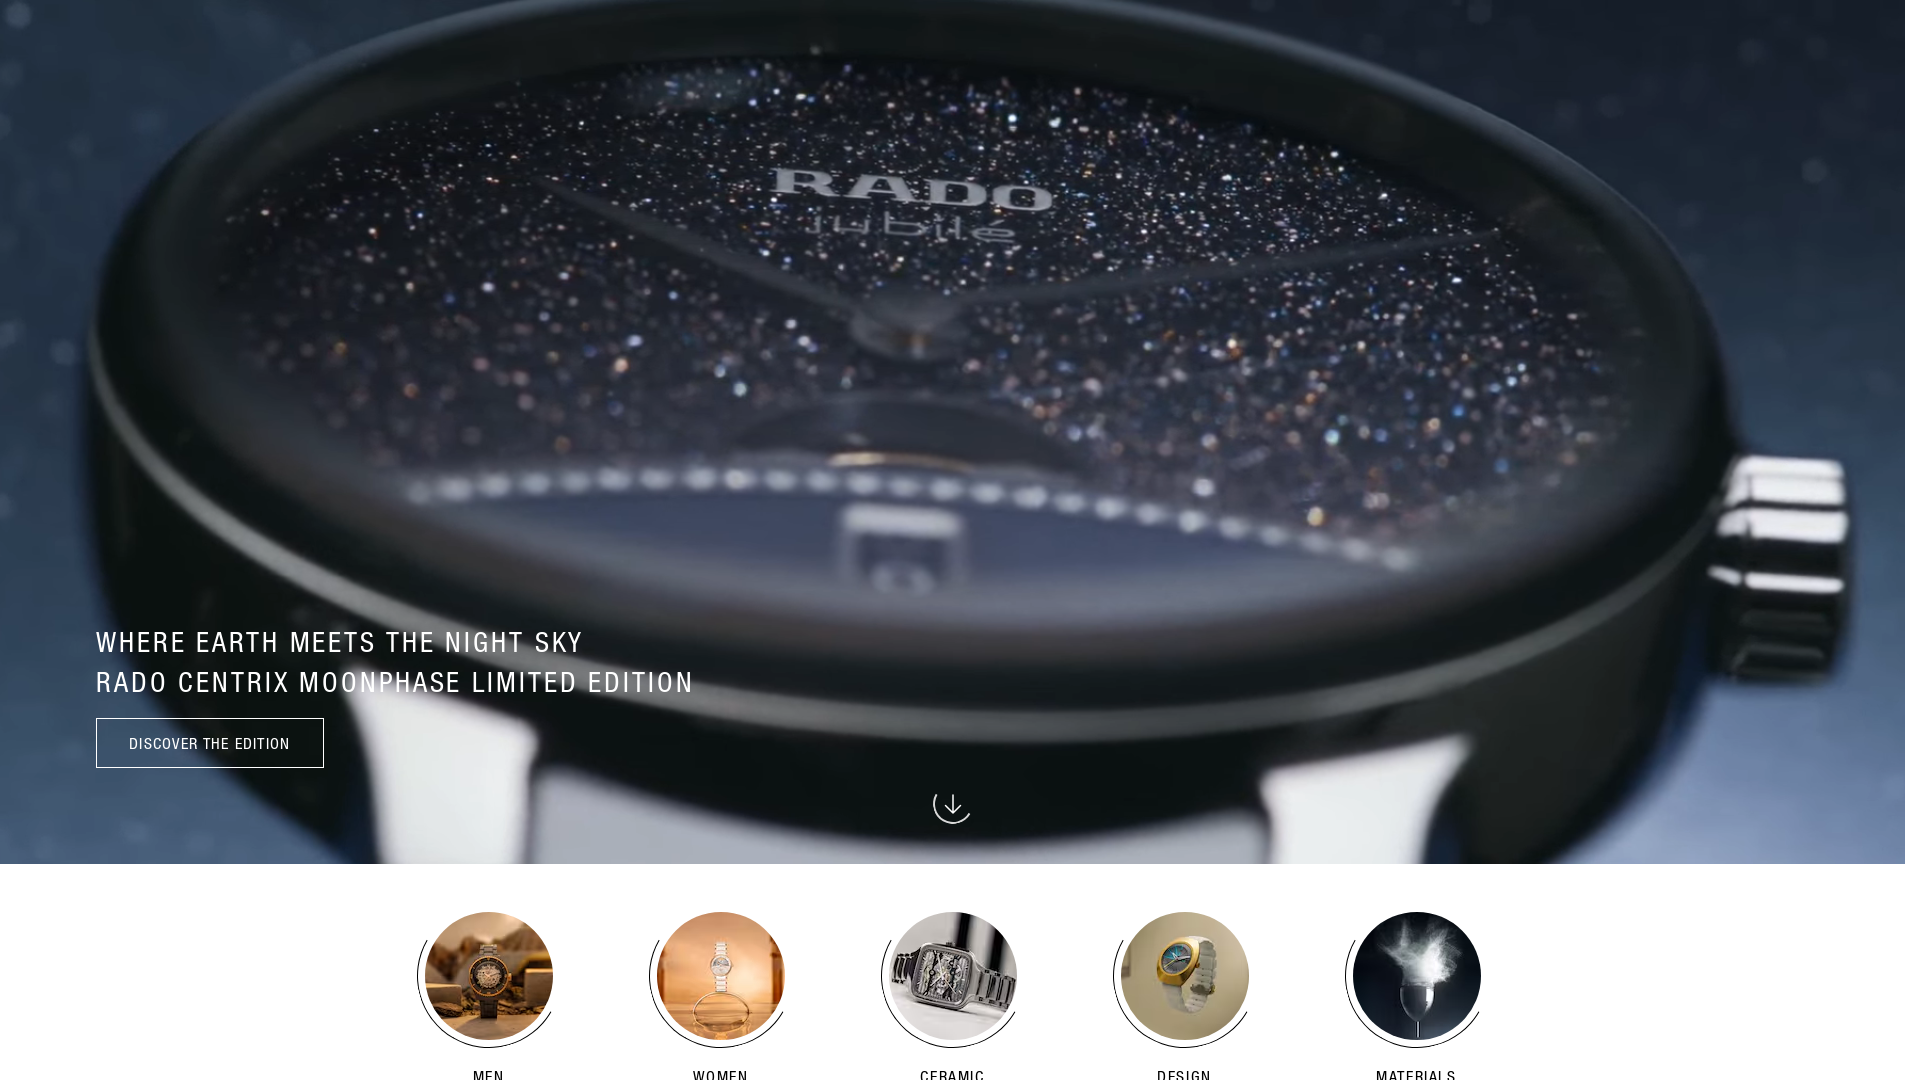

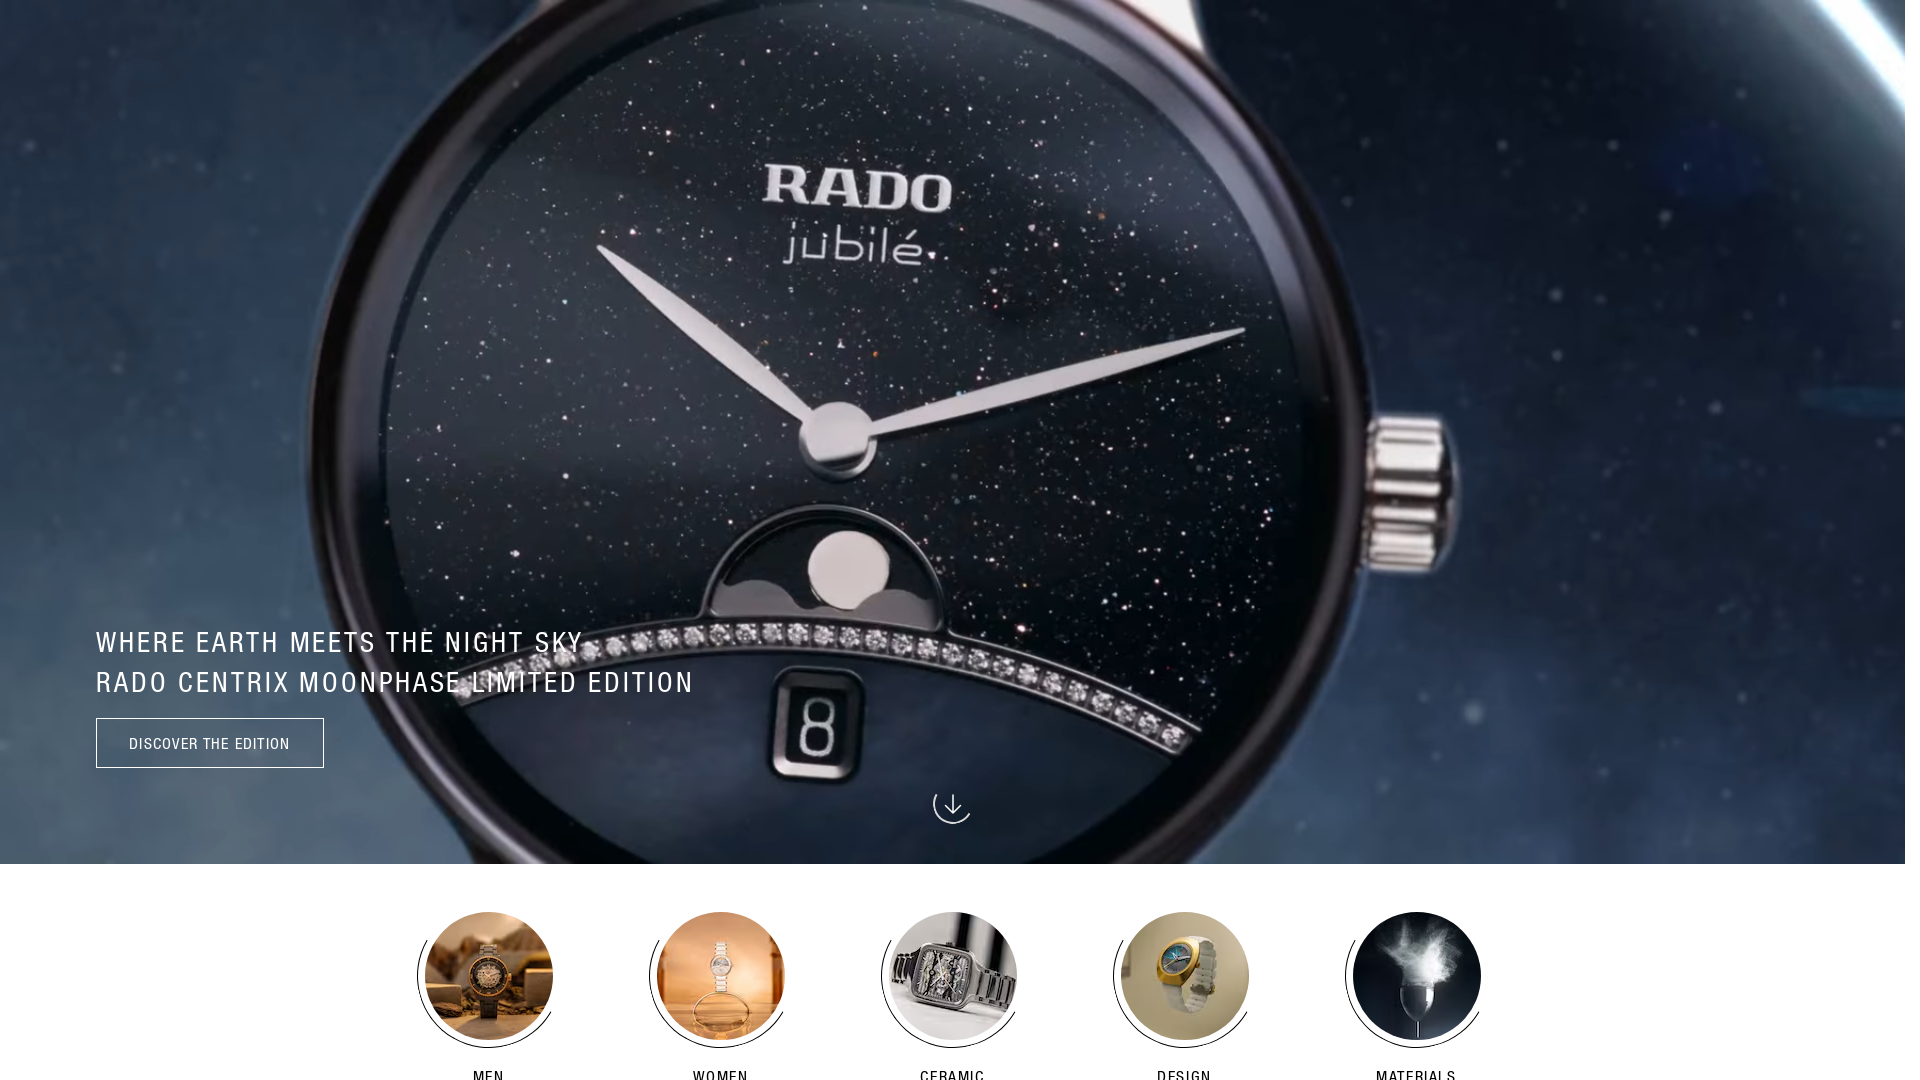